Tests window handling functionality by clicking a link that opens a new window, switching to that new window, and verifying its title is "New Window"

Starting URL: https://the-internet.herokuapp.com/windows

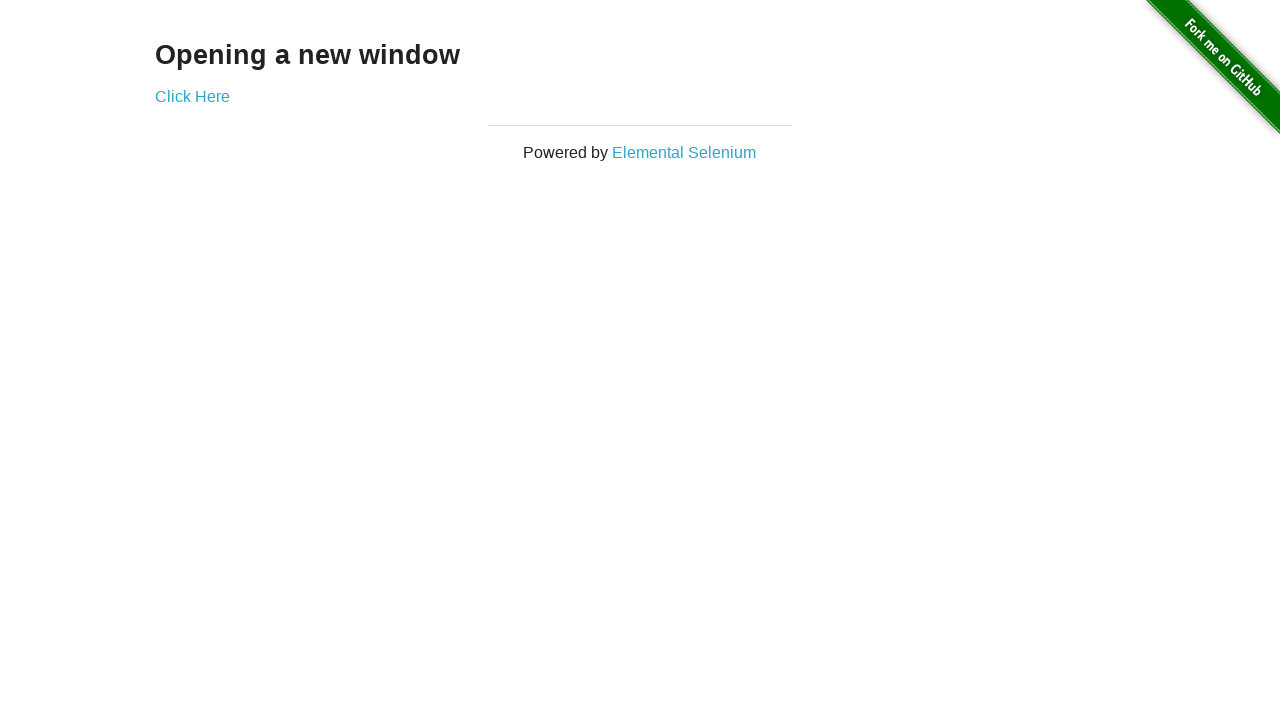

Clicked link to open new window at (192, 96) on a[href='/windows/new']
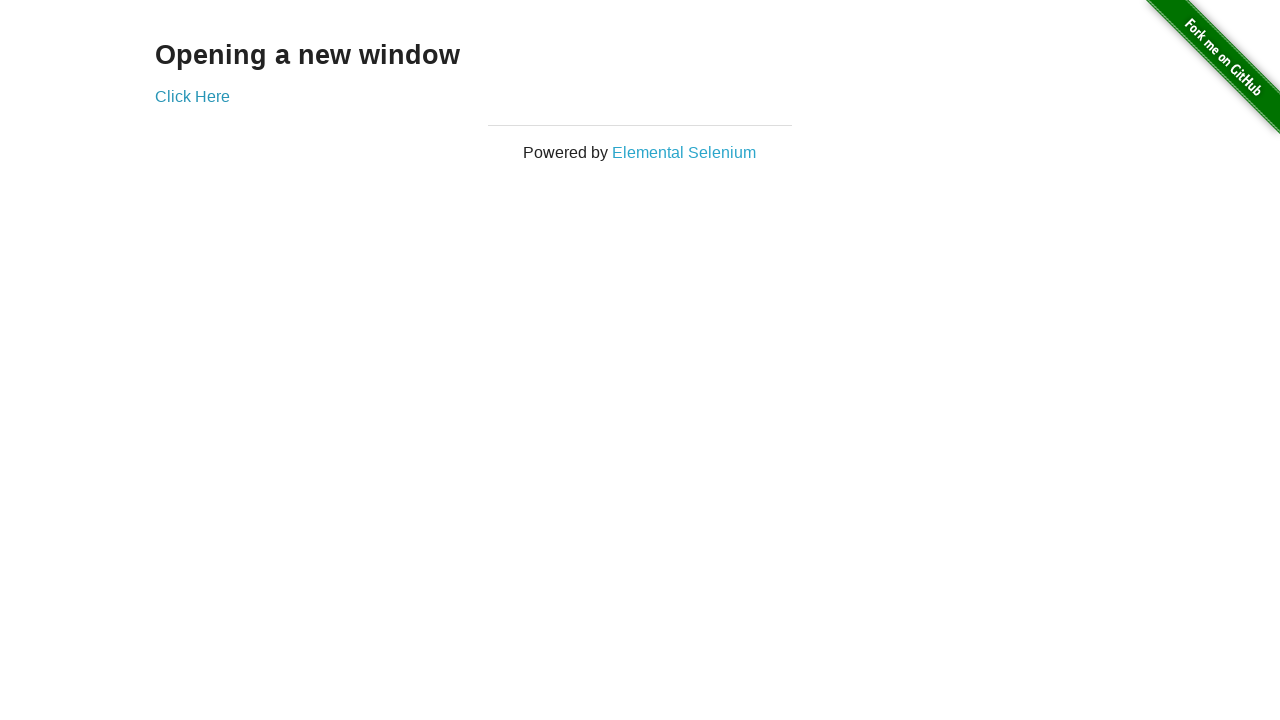

Retrieved new window page object
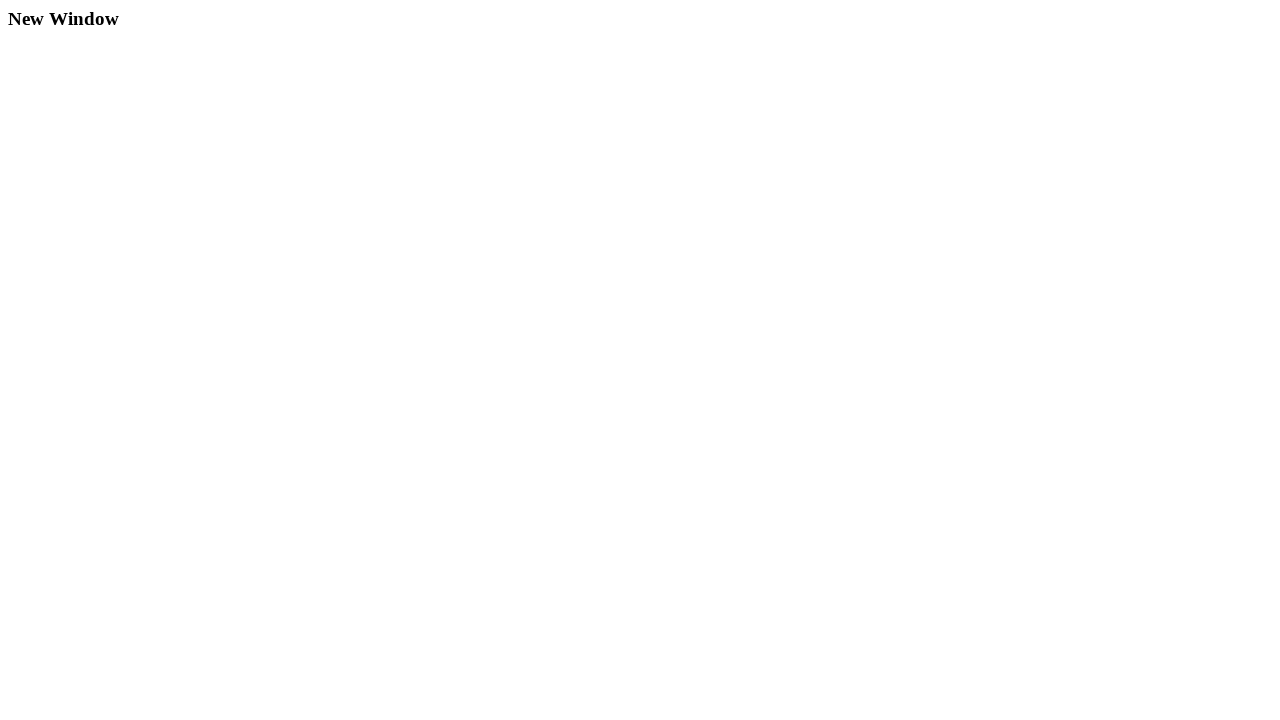

New window finished loading
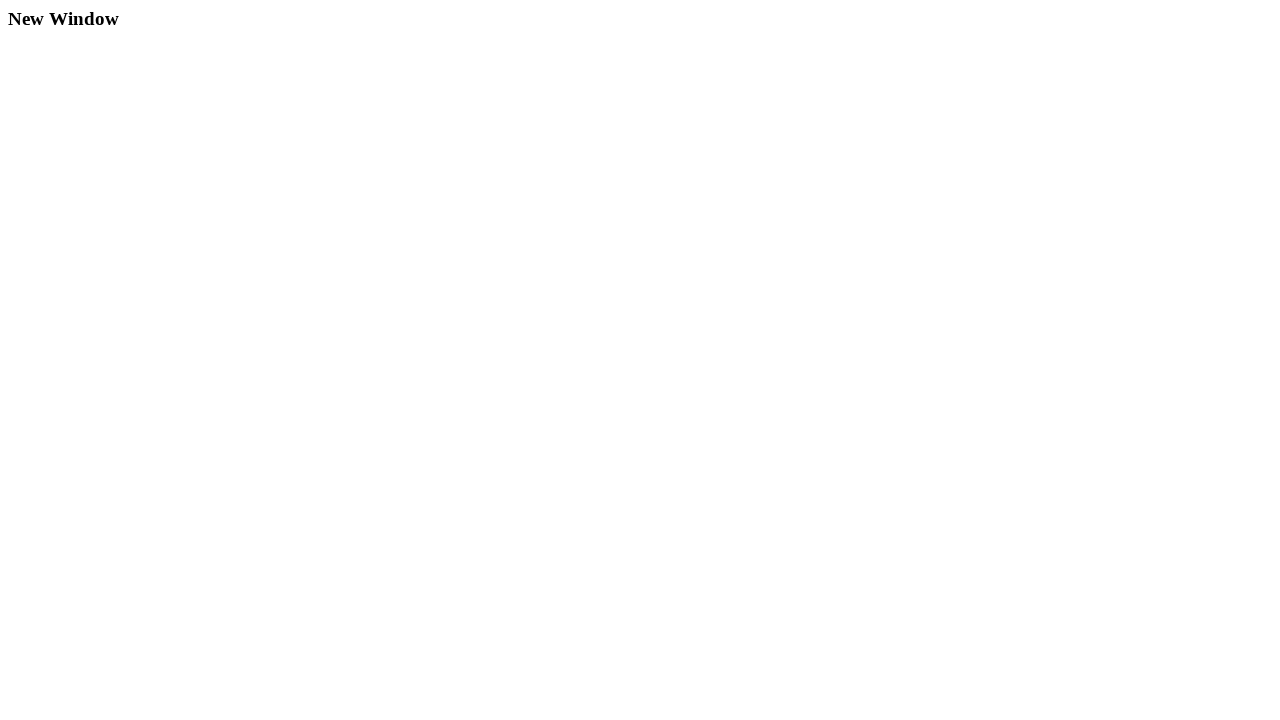

Retrieved new window title: 'New Window'
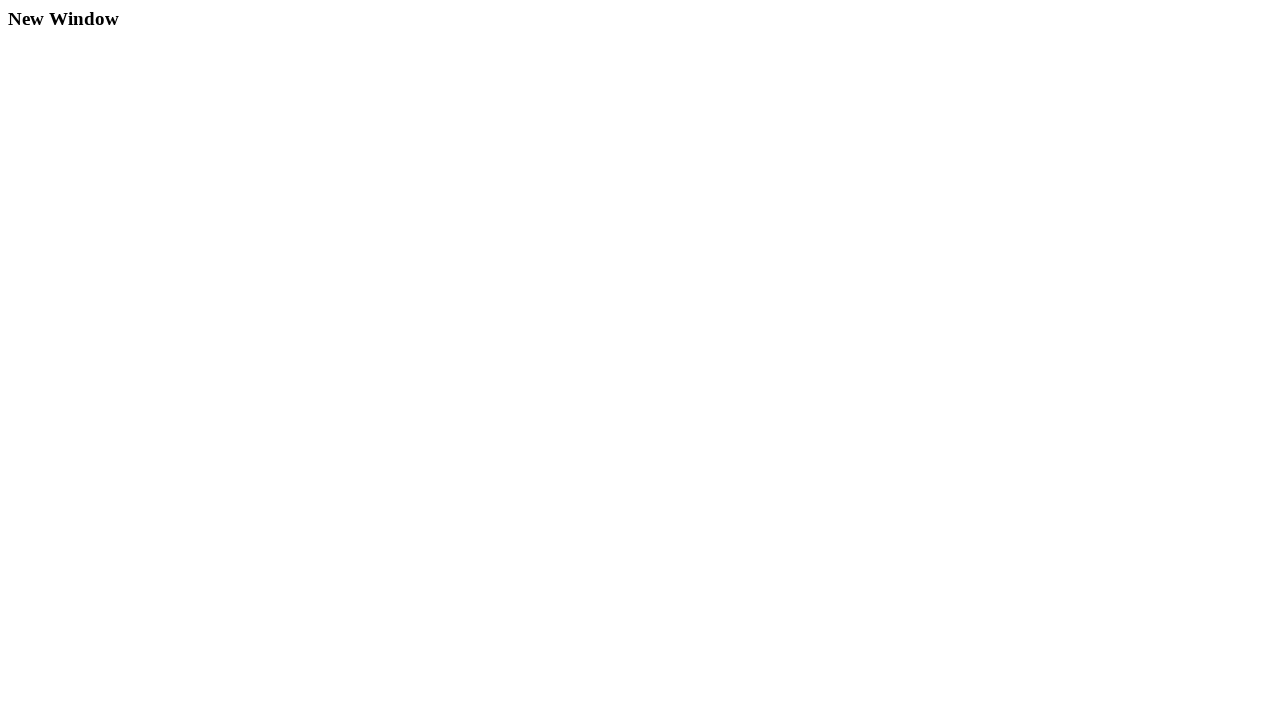

Verified new window title matches expected title 'New Window'
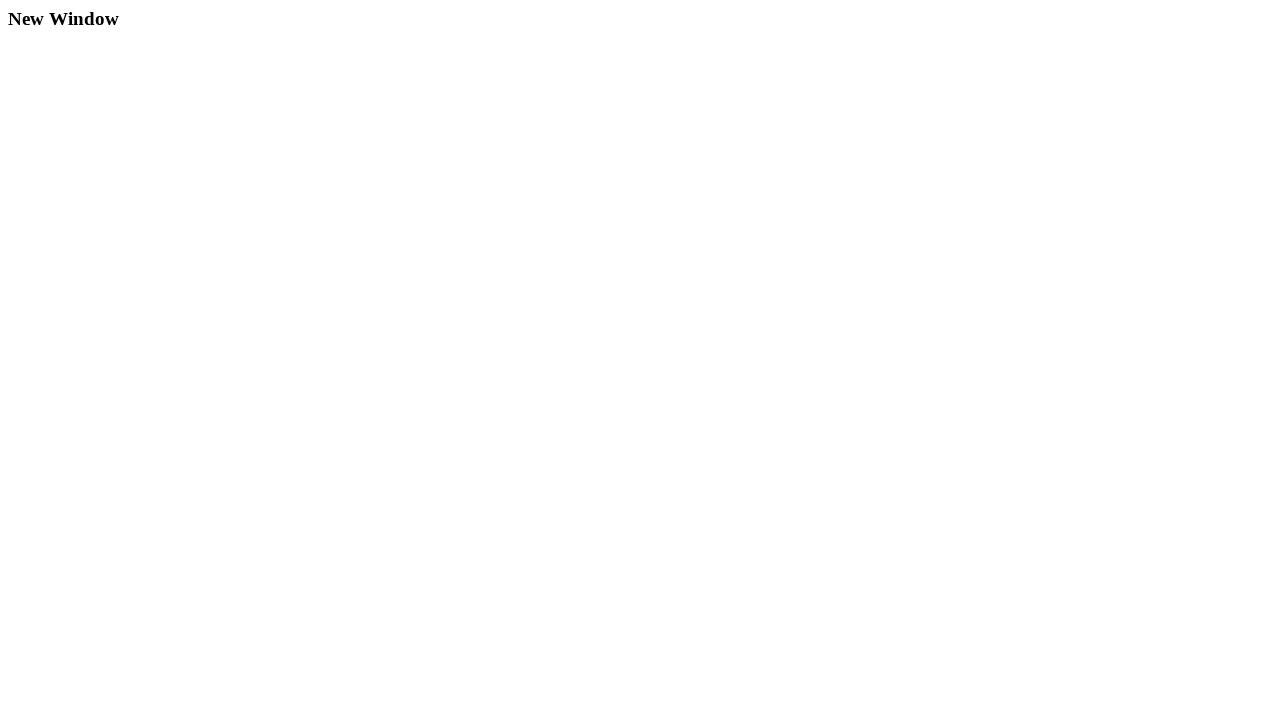

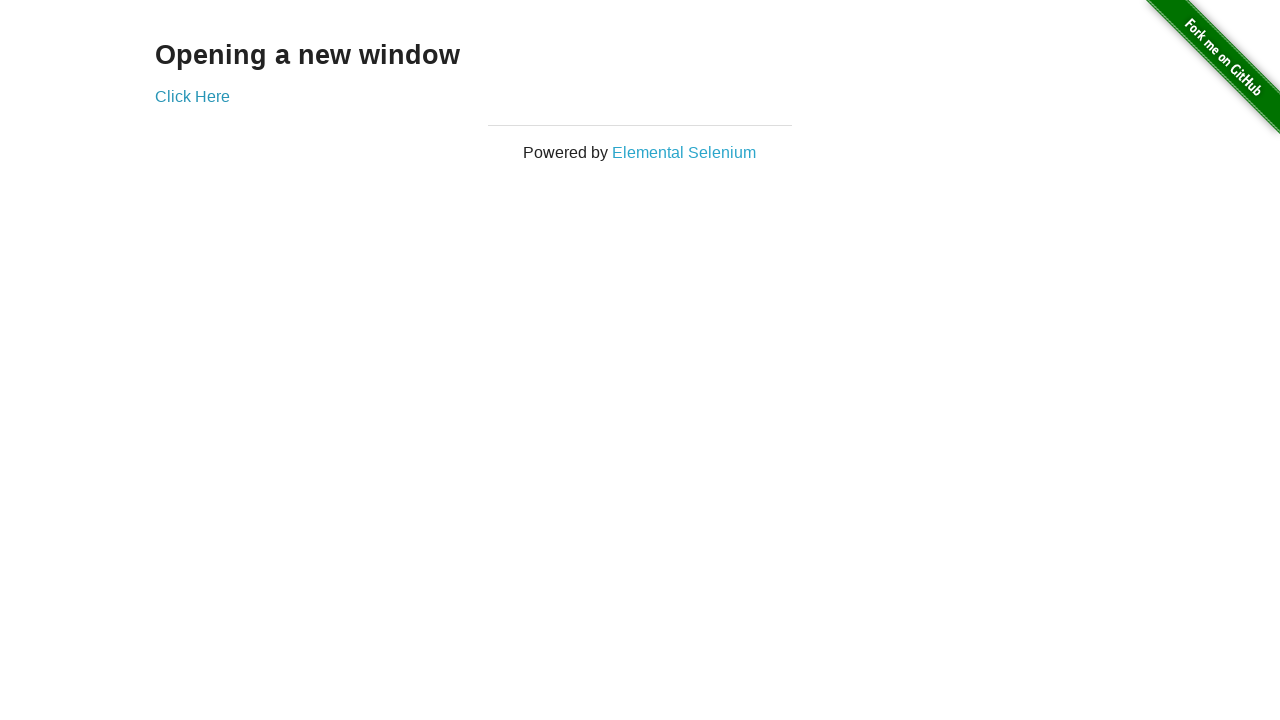